Tests JavaScript scroll functionality by scrolling the page window down by 500 pixels and then scrolling within a fixed table element to position 5000.

Starting URL: https://www.rahulshettyacademy.com/AutomationPractice/

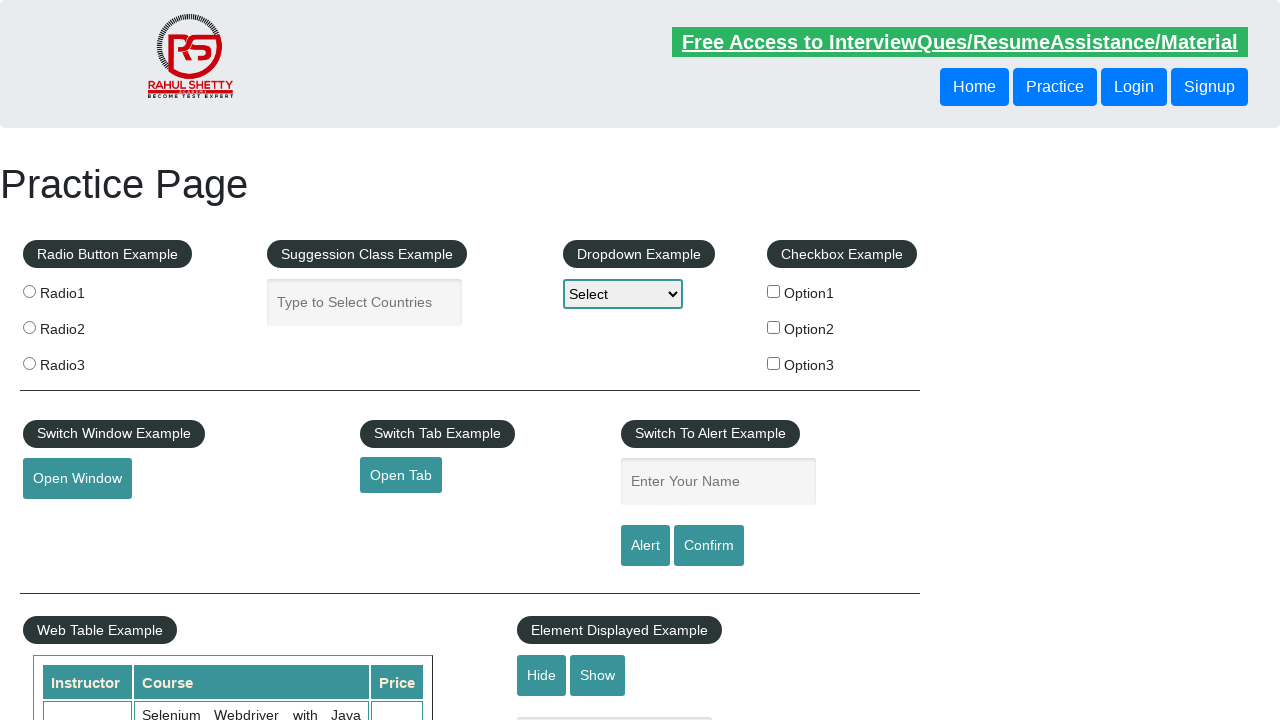

Scrolled page window down by 500 pixels
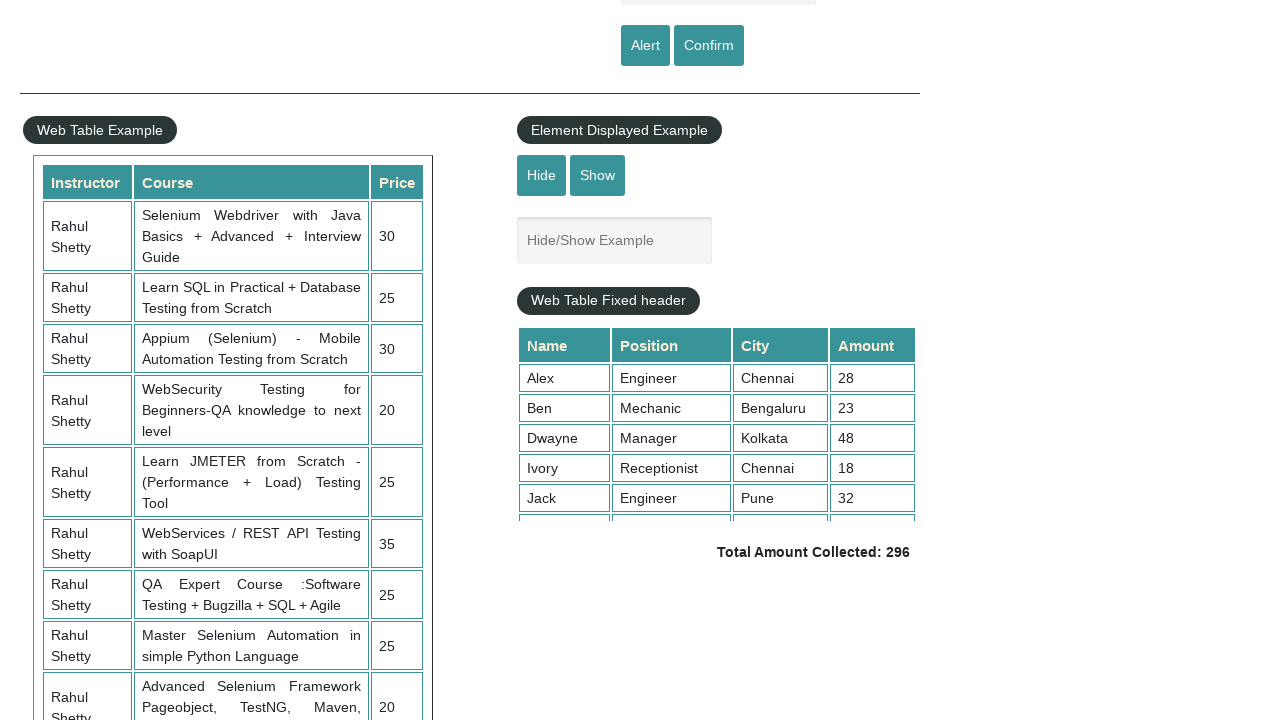

Waited 2000ms for scroll to complete
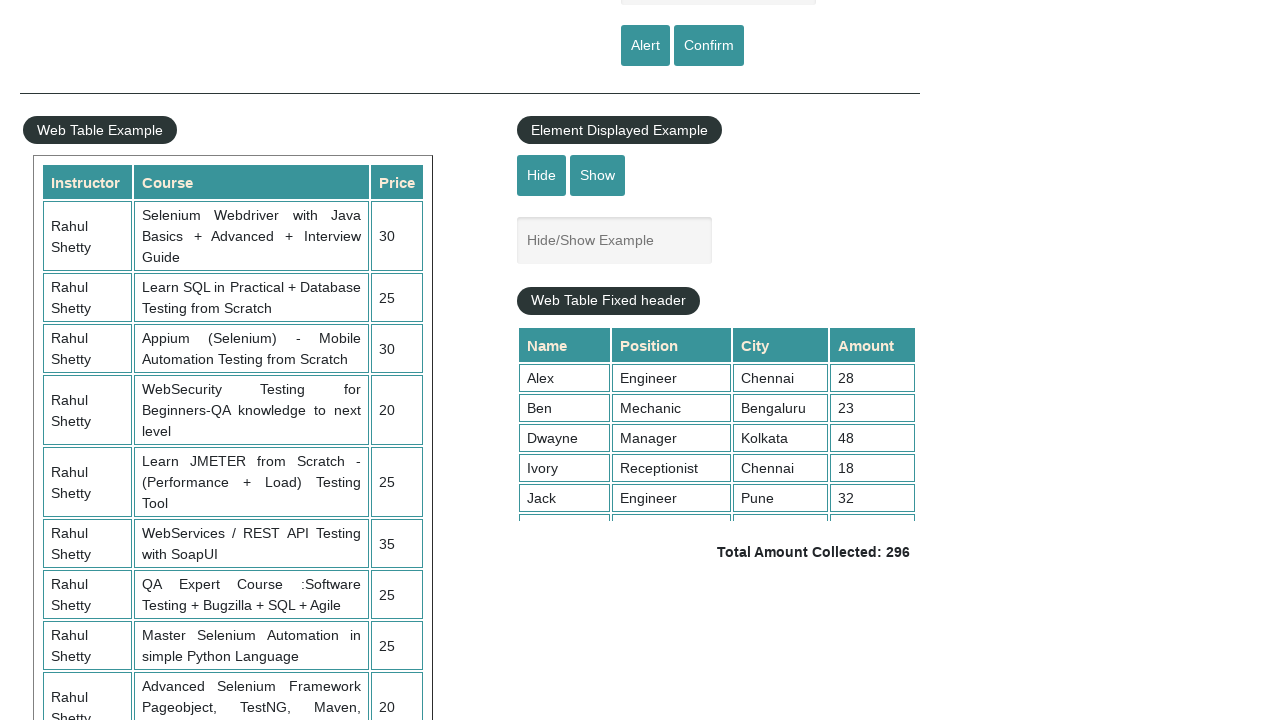

Scrolled fixed table element to position 5000
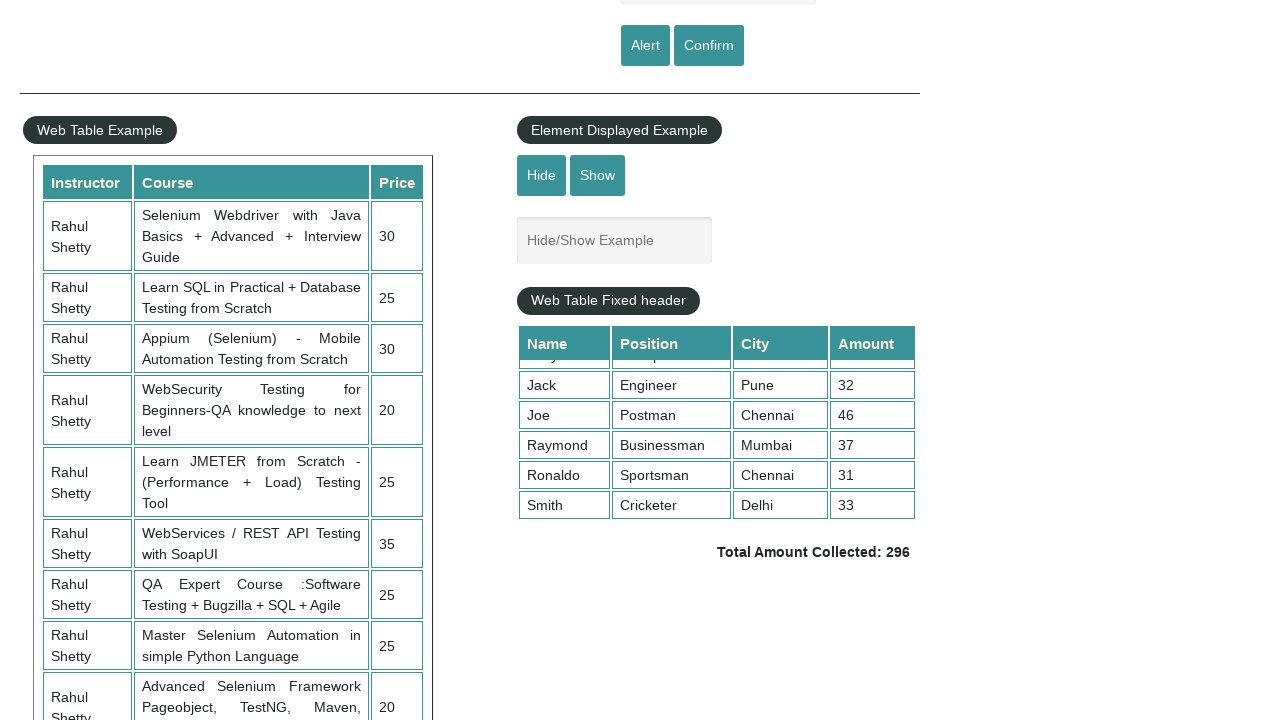

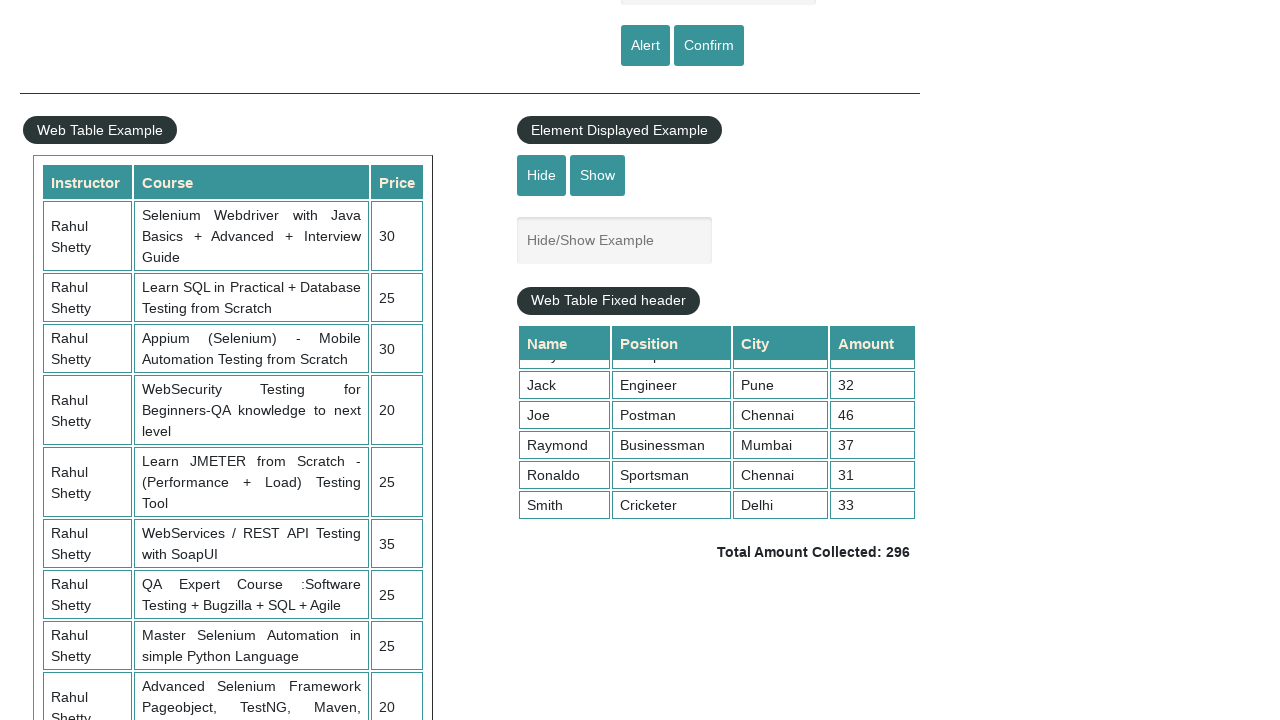